Tests navigation by clicking the "Get started" link and verifying the Installation heading appears

Starting URL: https://playwright.dev/

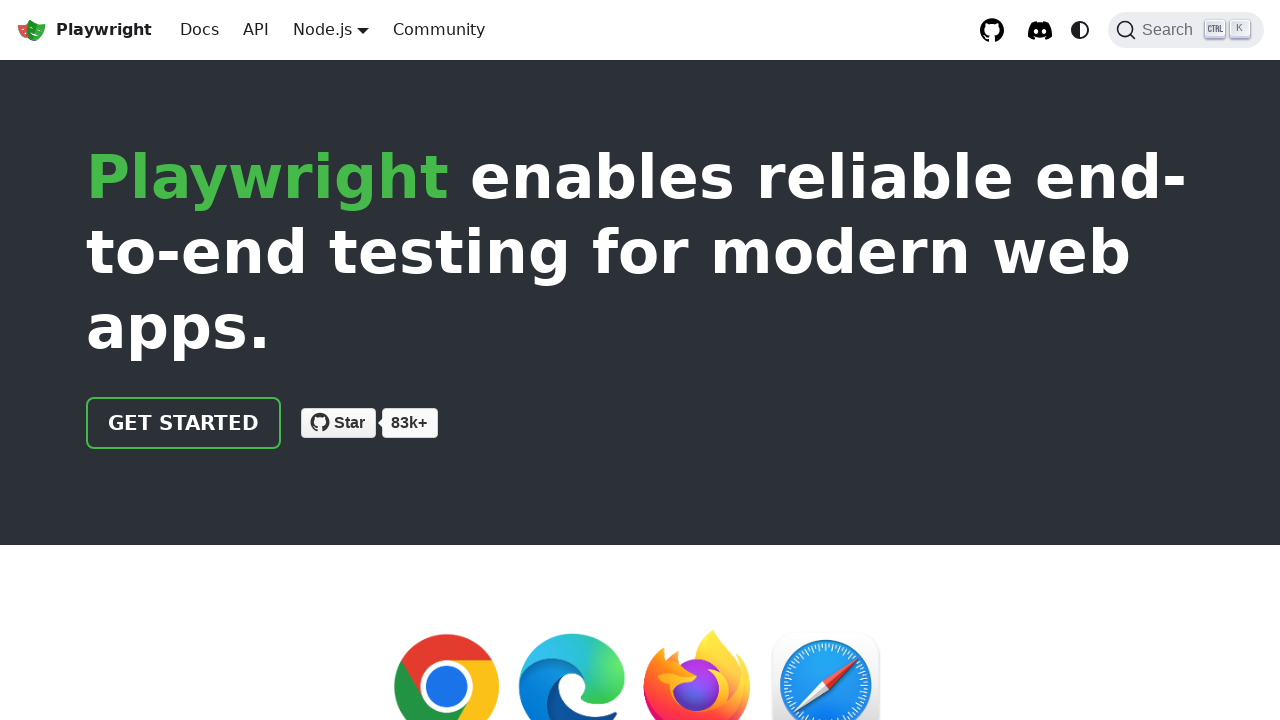

Clicked the 'Get started' link at (184, 423) on internal:role=link[name="Get started"i]
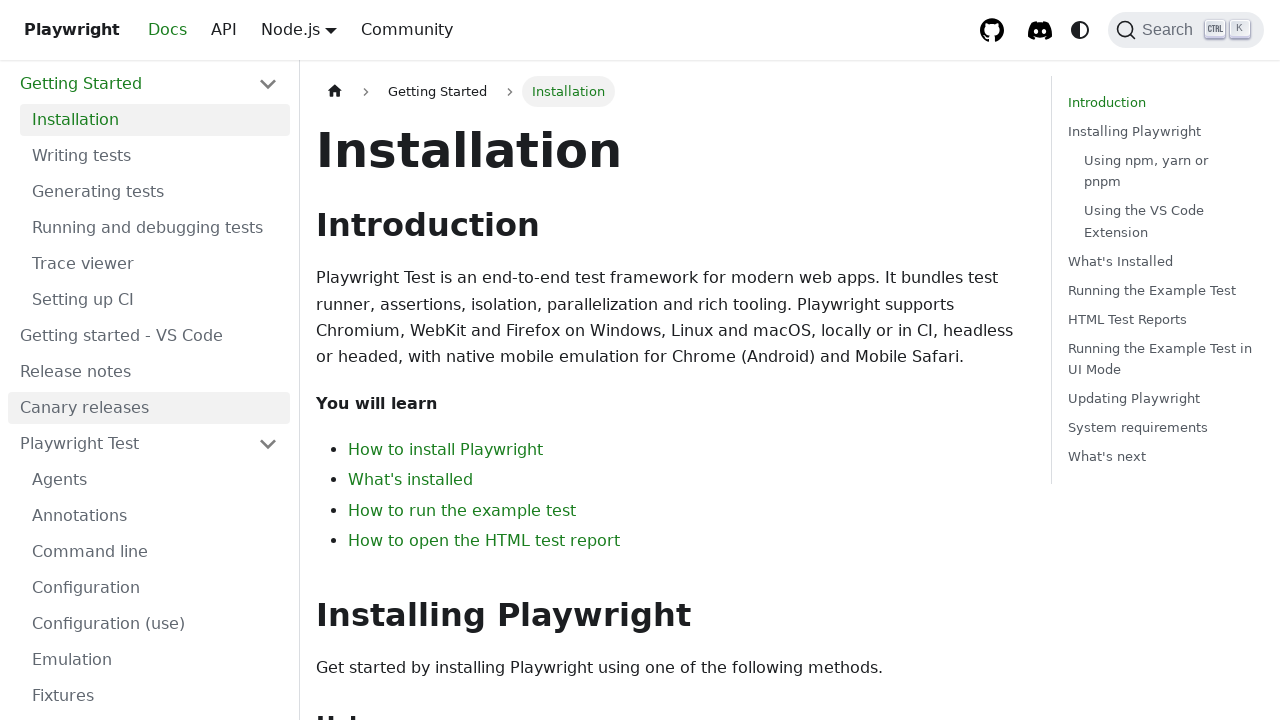

Verified the Installation heading is visible
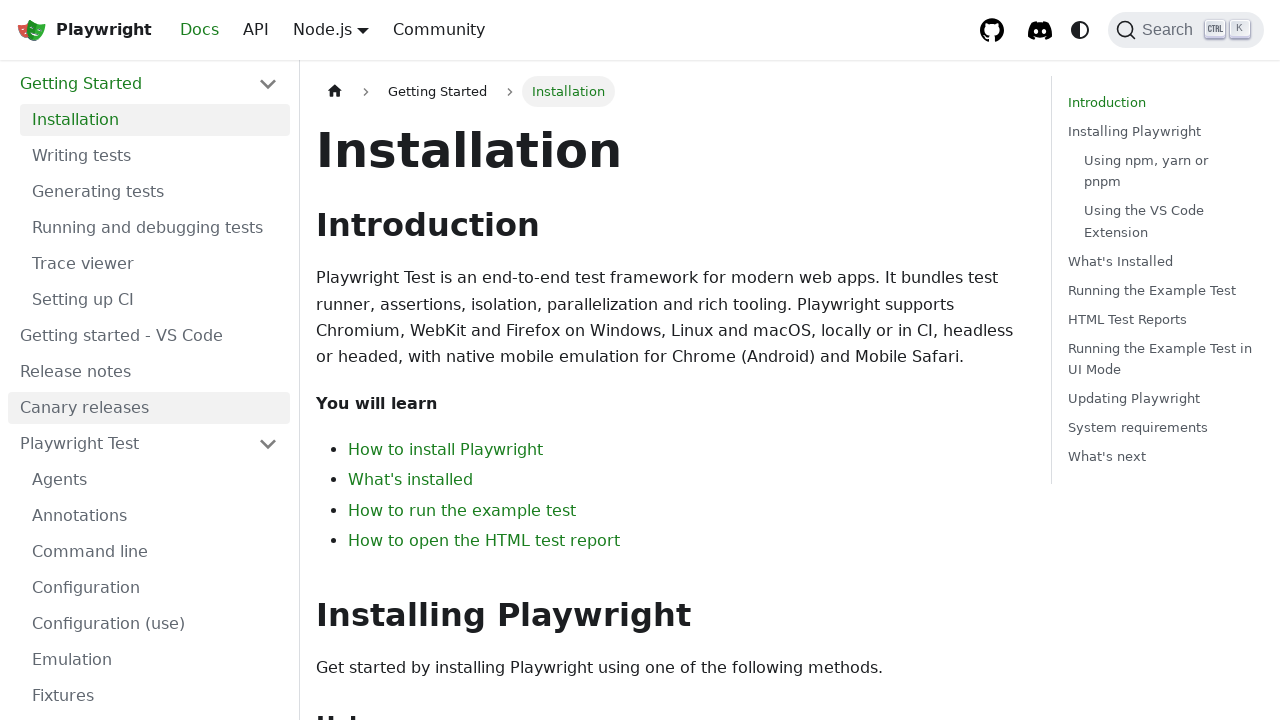

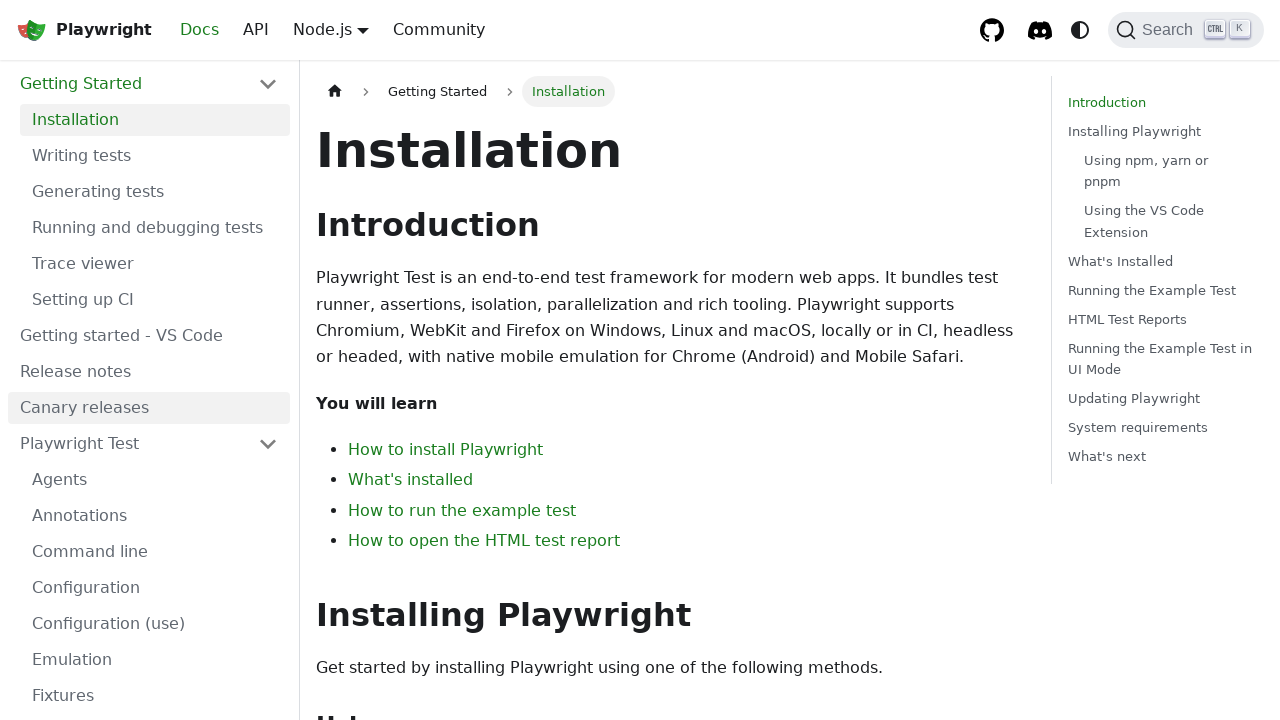